Tests the "load more products" functionality on a product listing page by scrolling down and repeatedly clicking the "show more" button until all products are loaded.

Starting URL: https://cellphones.com.vn/mobile/apple.html

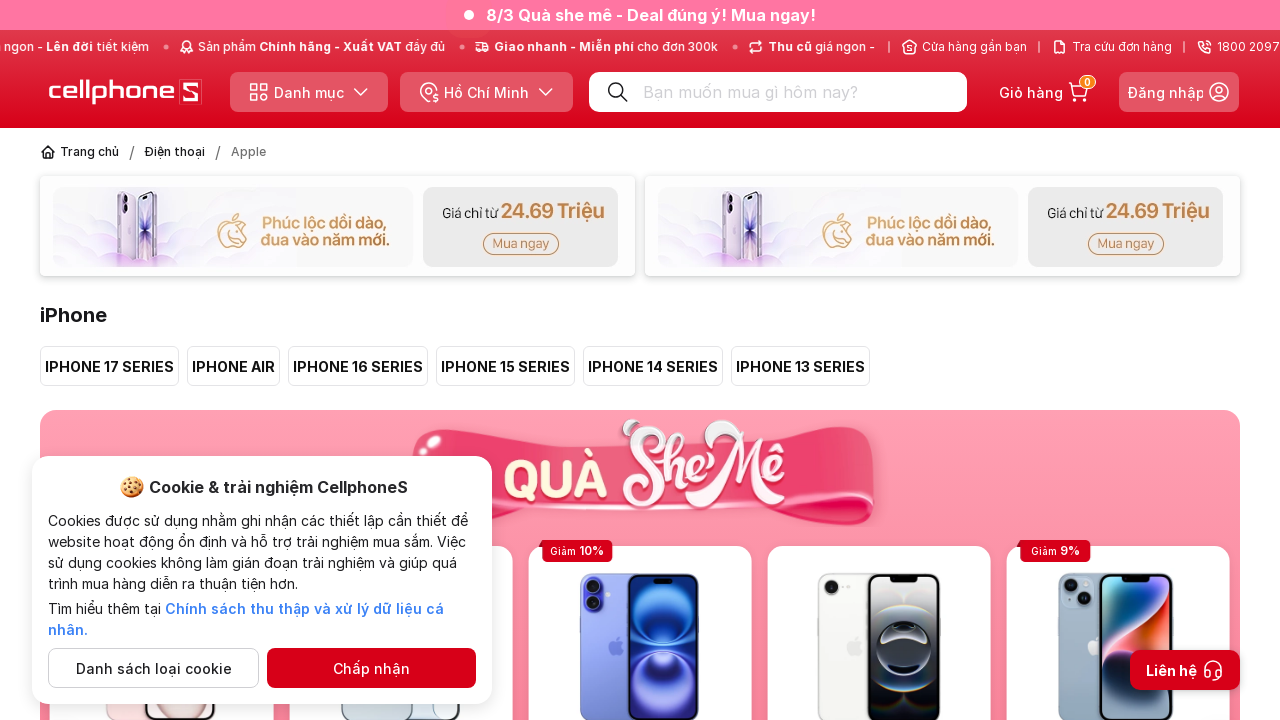

Scrolled down the page by 3000 pixels
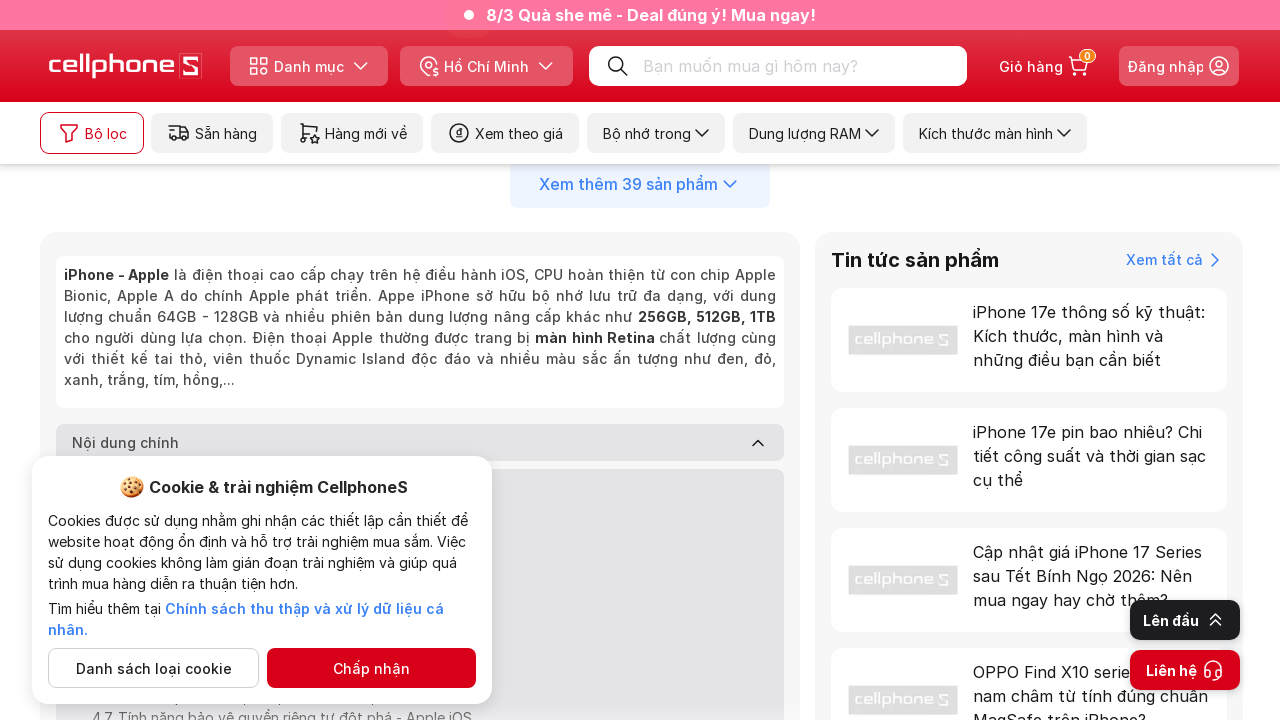

Waited 1000ms for content to load after scrolling
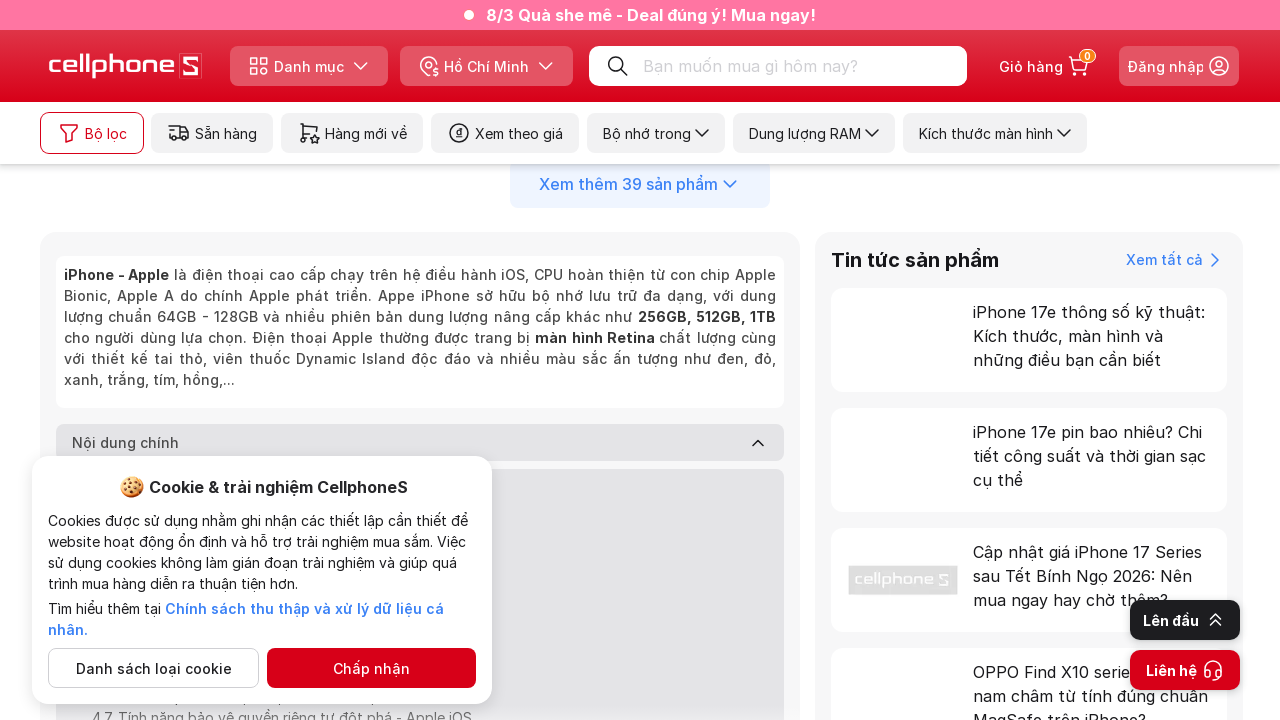

Located 1 'show more' button(s)
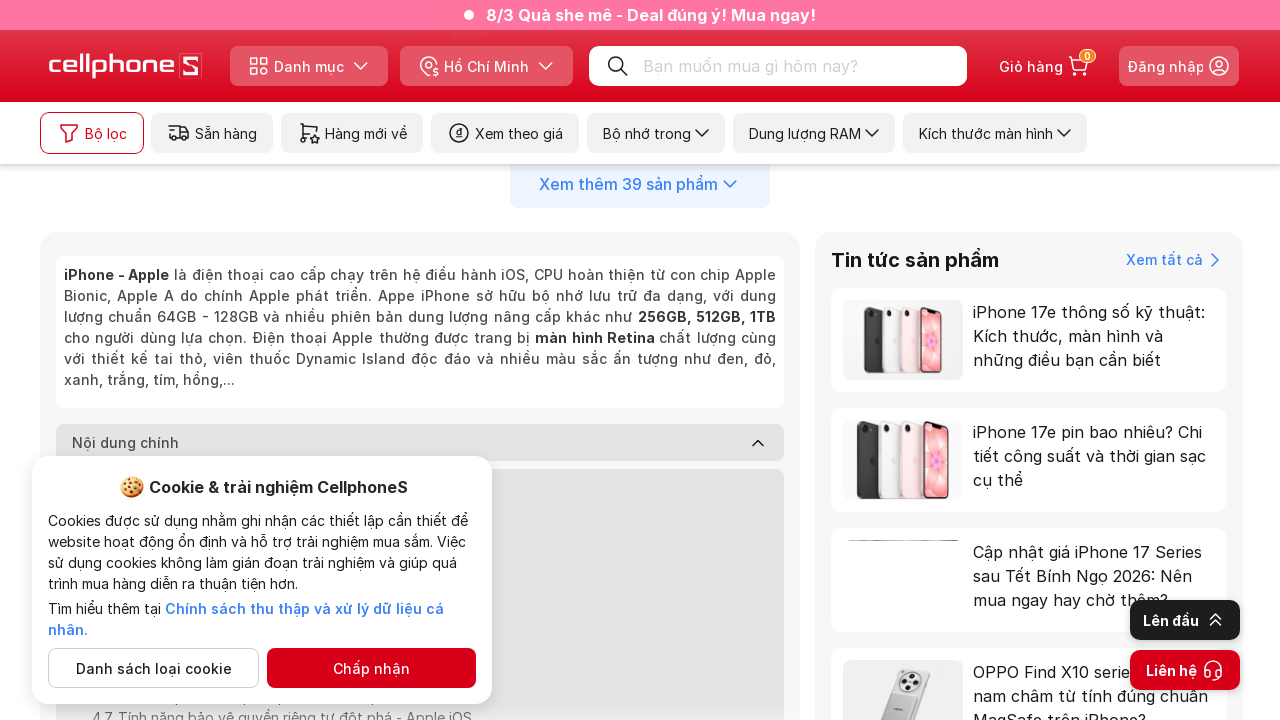

Clicked 'show more' button with text: 'Xem thêm 39 sản phẩm'
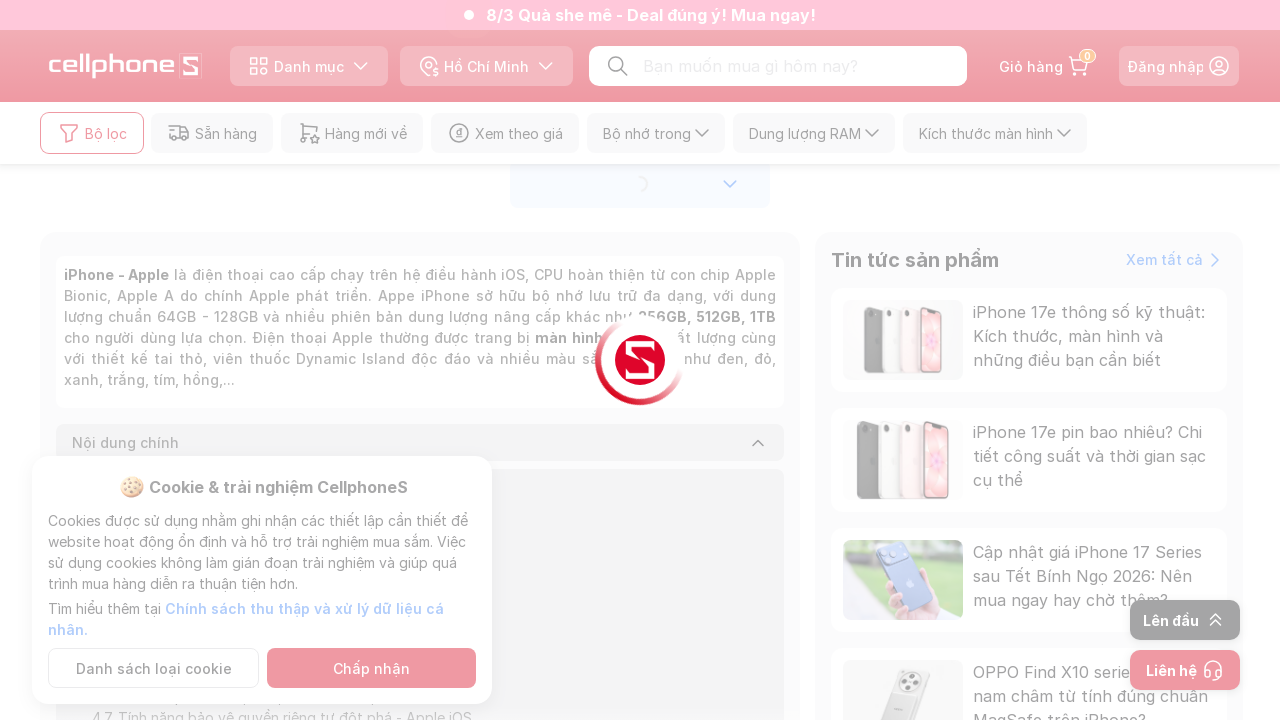

Waited 1500ms for new products to load
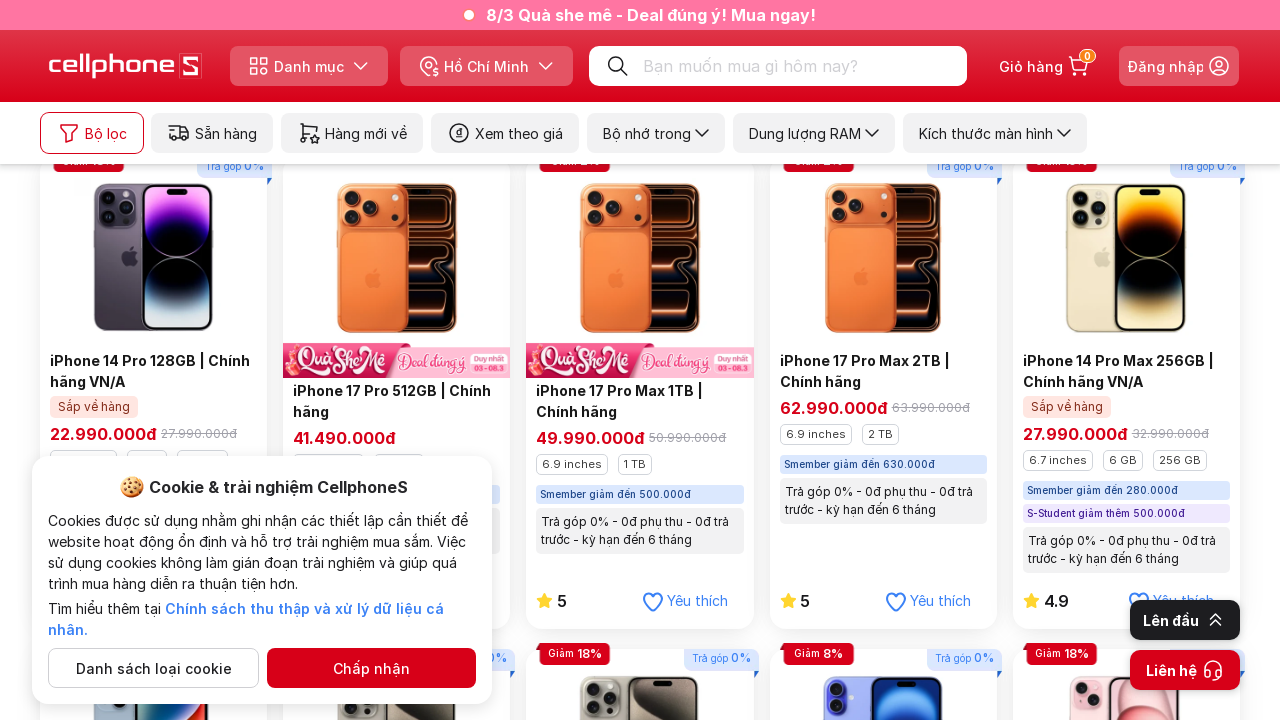

Scrolled down the page by 3000 pixels
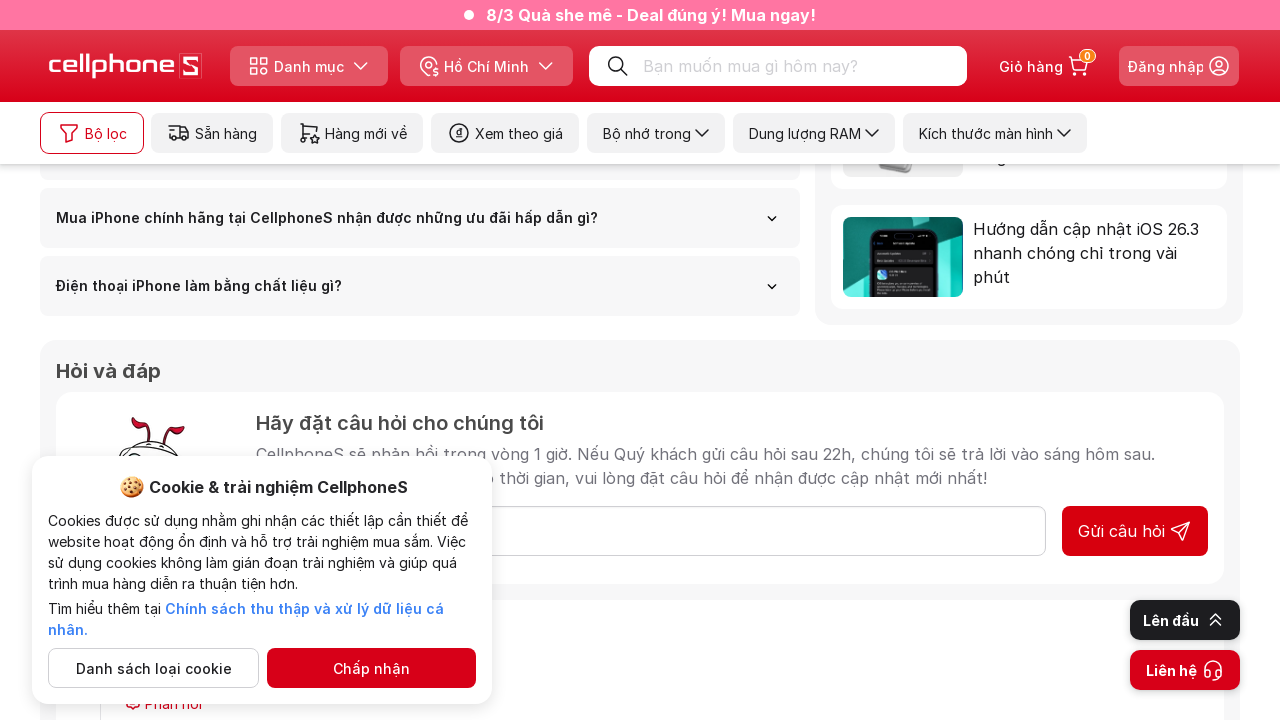

Waited 1000ms for content to load after scrolling
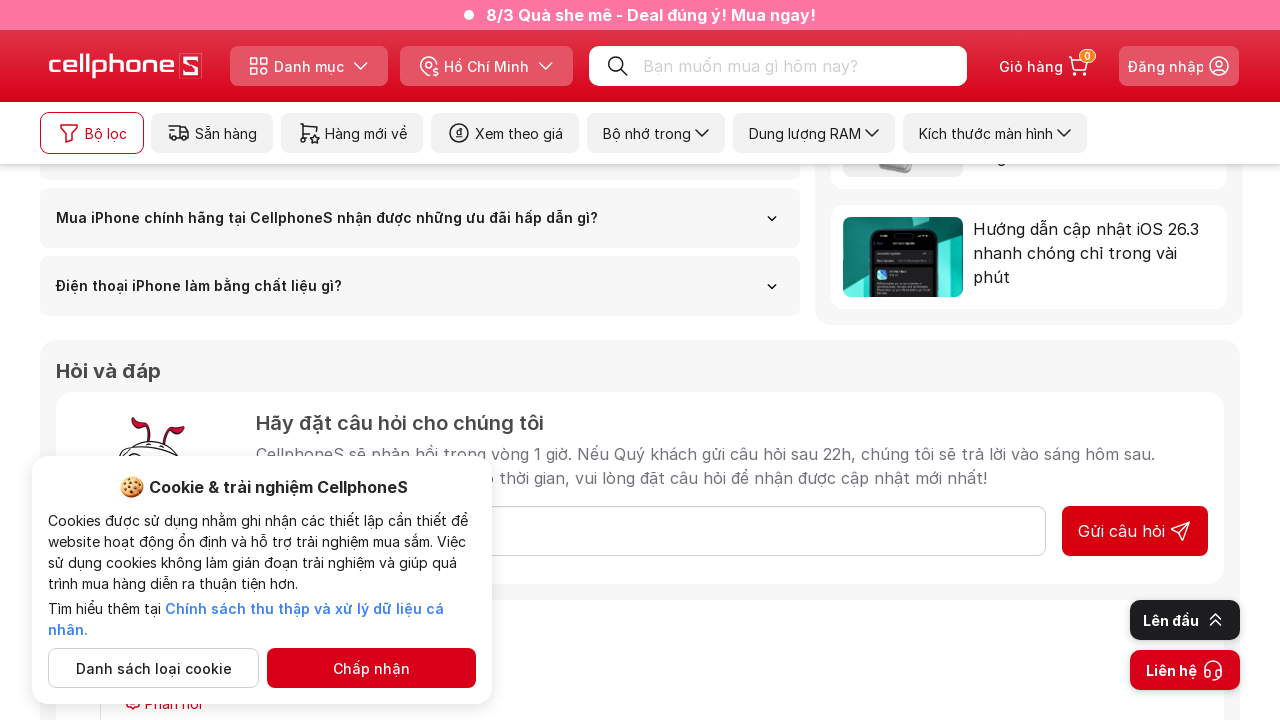

Located 1 'show more' button(s)
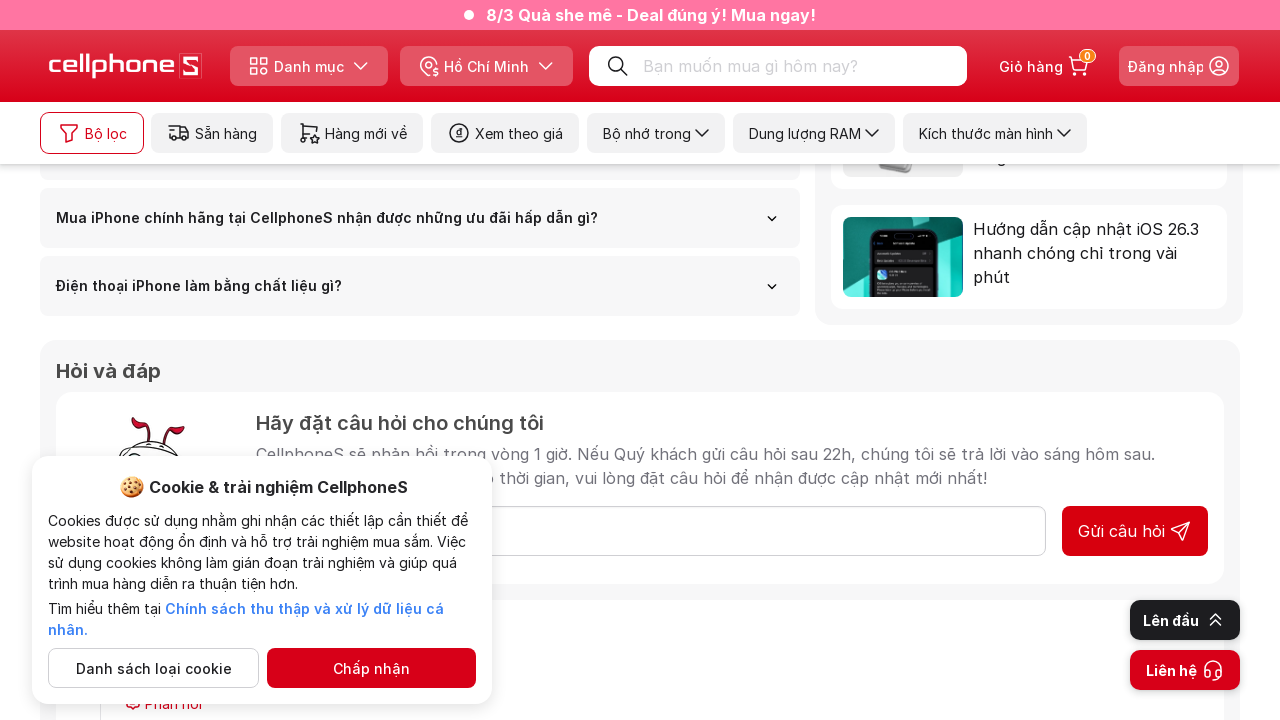

Clicked 'show more' button with text: 'Xem thêm 19 sản phẩm'
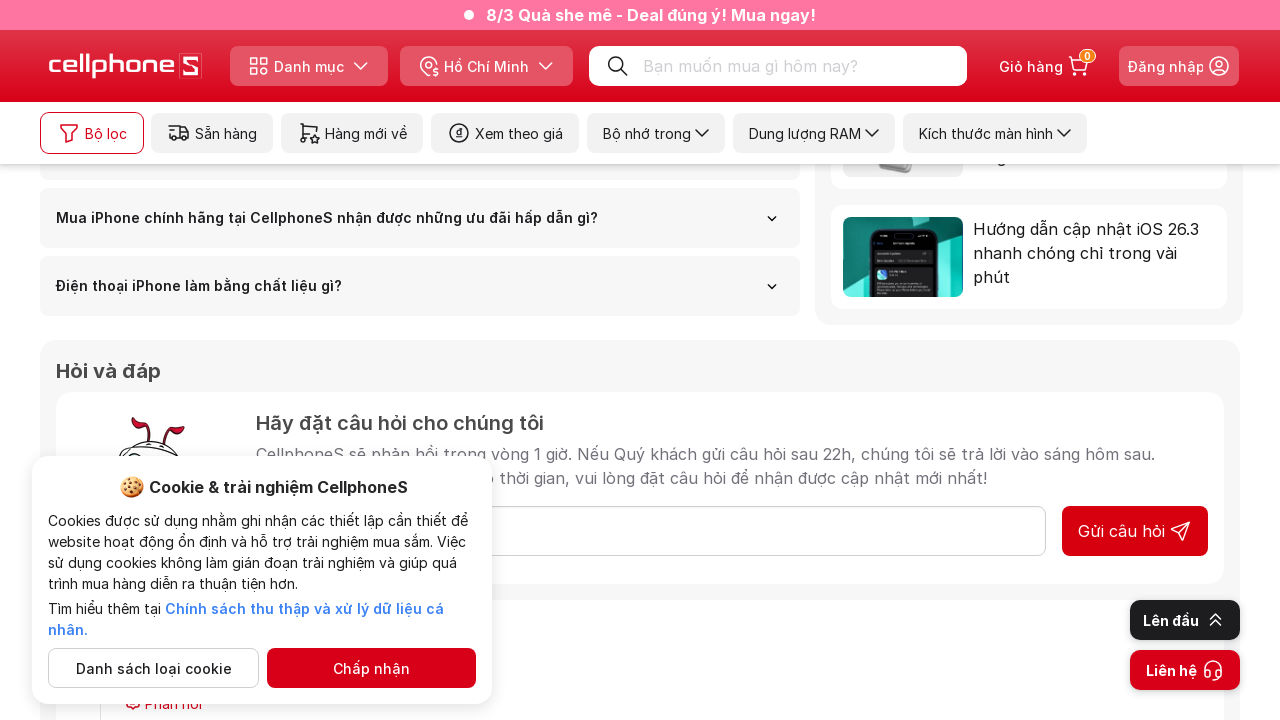

Waited 1500ms for new products to load
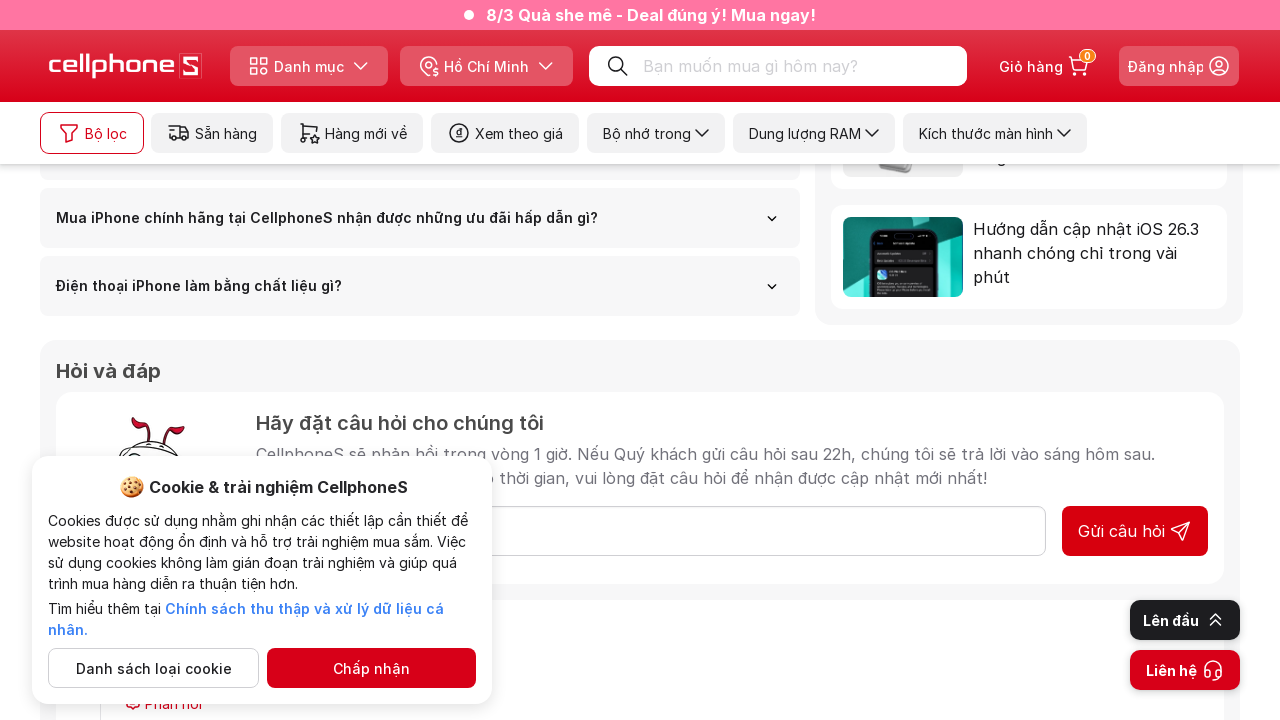

Scrolled down the page by 3000 pixels
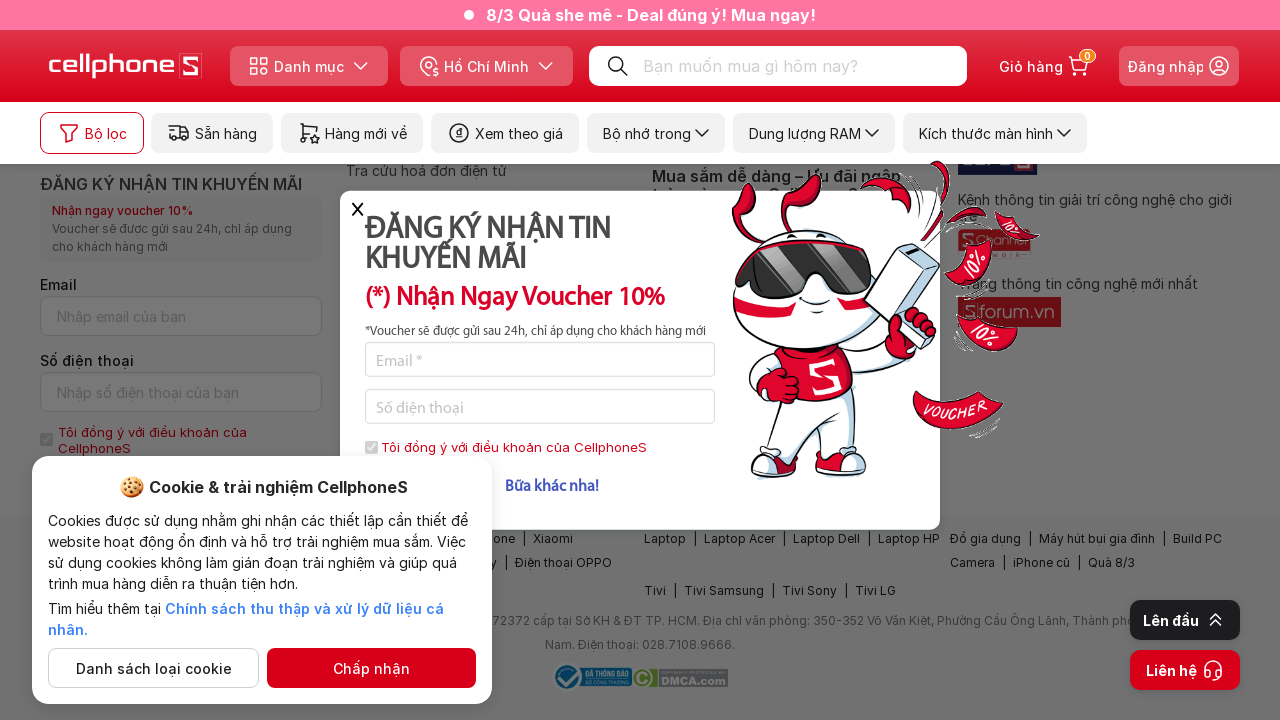

Waited 1000ms for content to load after scrolling
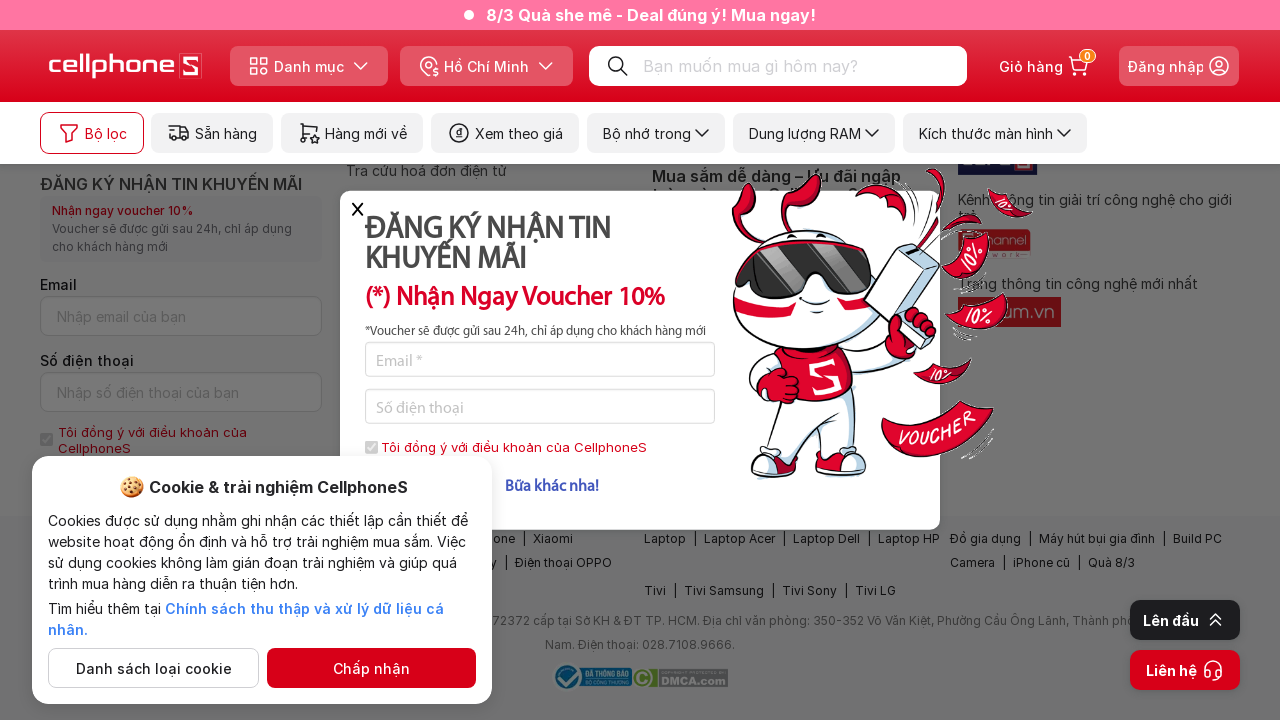

Located 0 'show more' button(s)
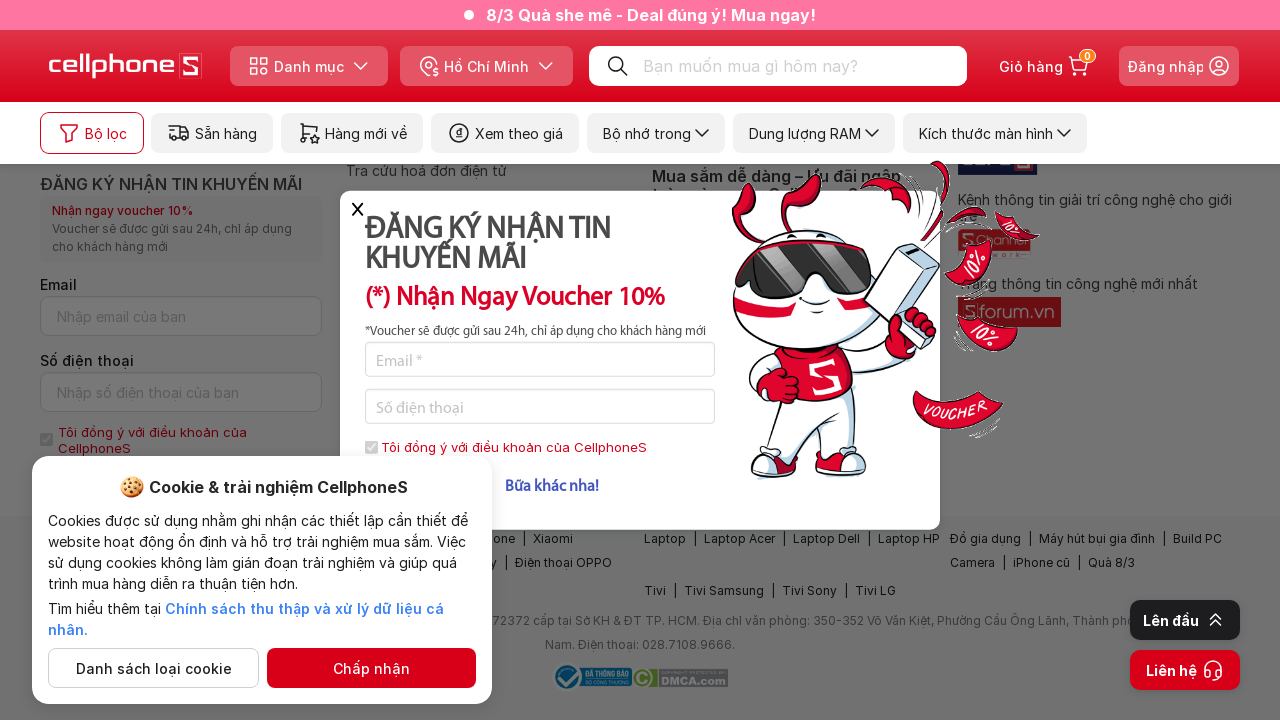

No 'show more' buttons found, breaking loop
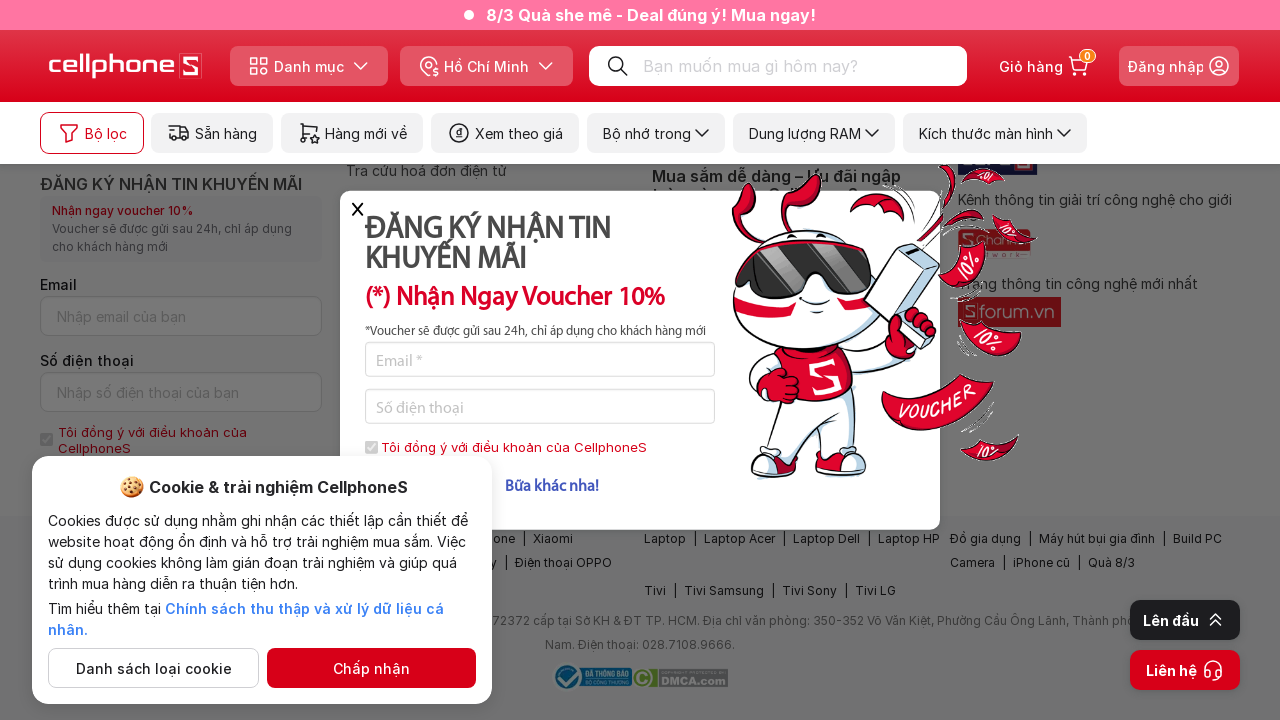

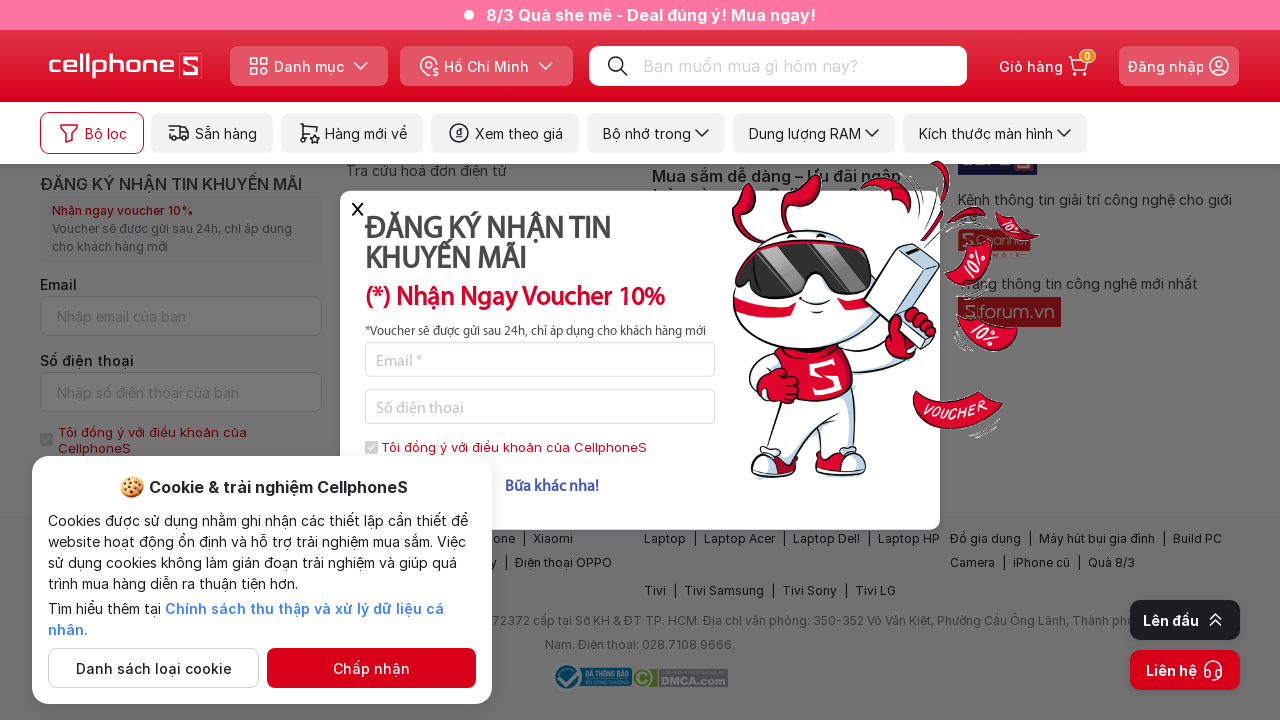